Tests moving mouse to absolute viewport coordinates

Starting URL: https://www.selenium.dev/selenium/web/mouse_interaction.html

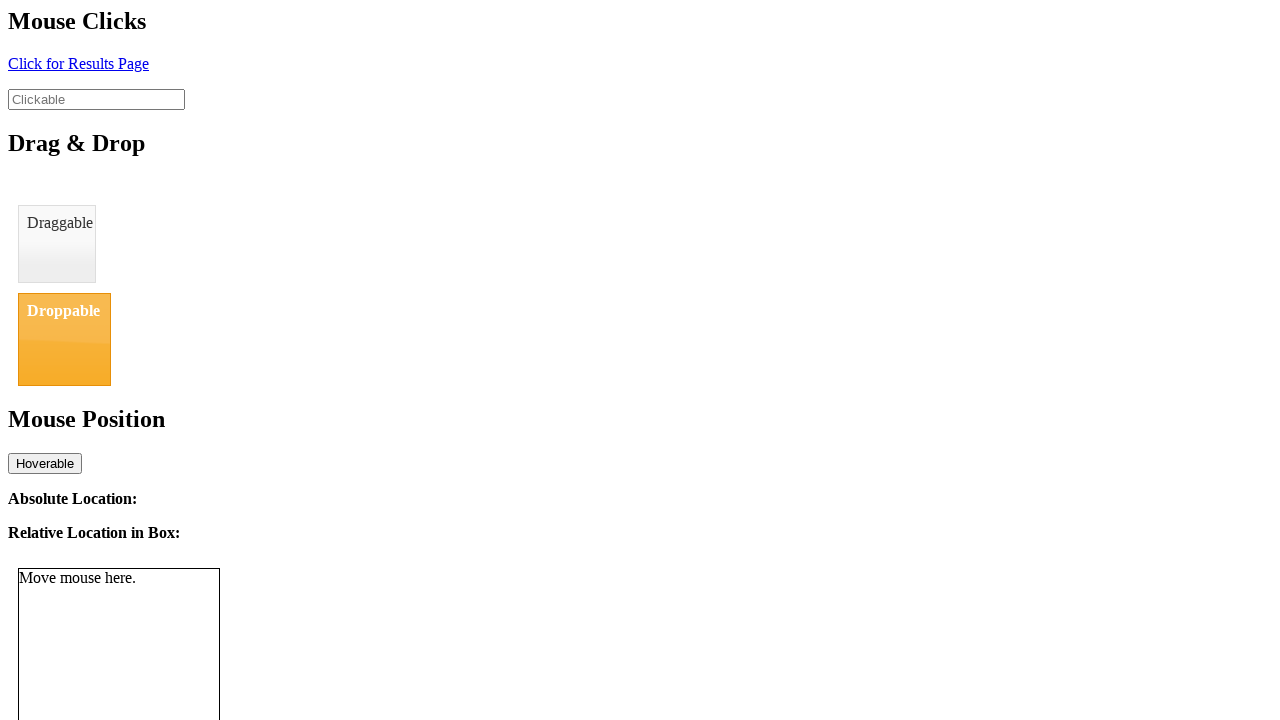

Moved mouse to absolute viewport coordinates (8, 12) at (8, 12)
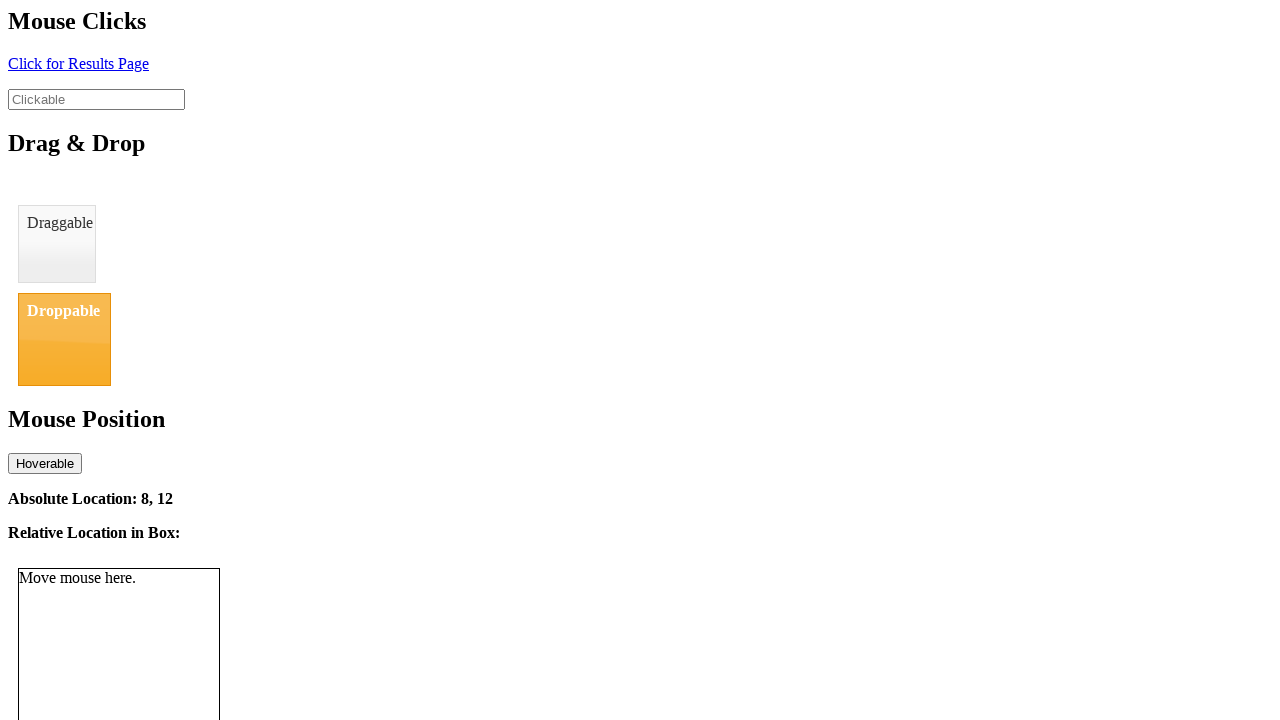

Absolute location element loaded and verified
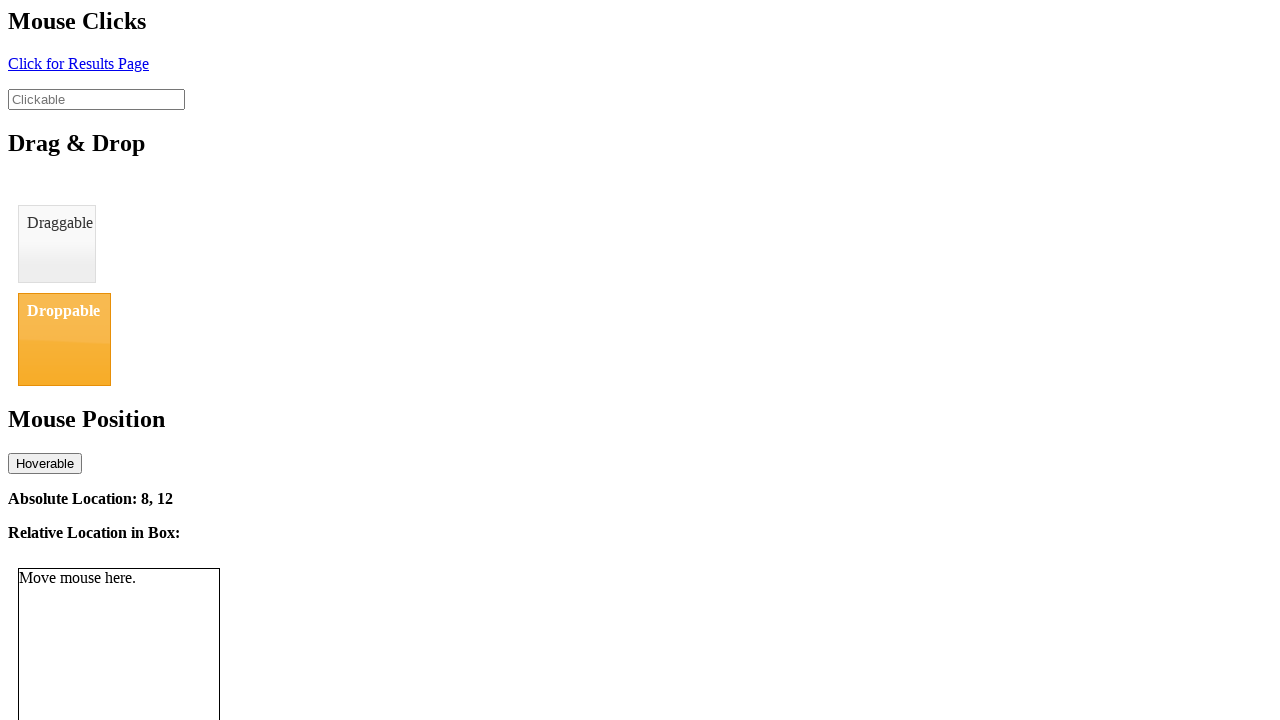

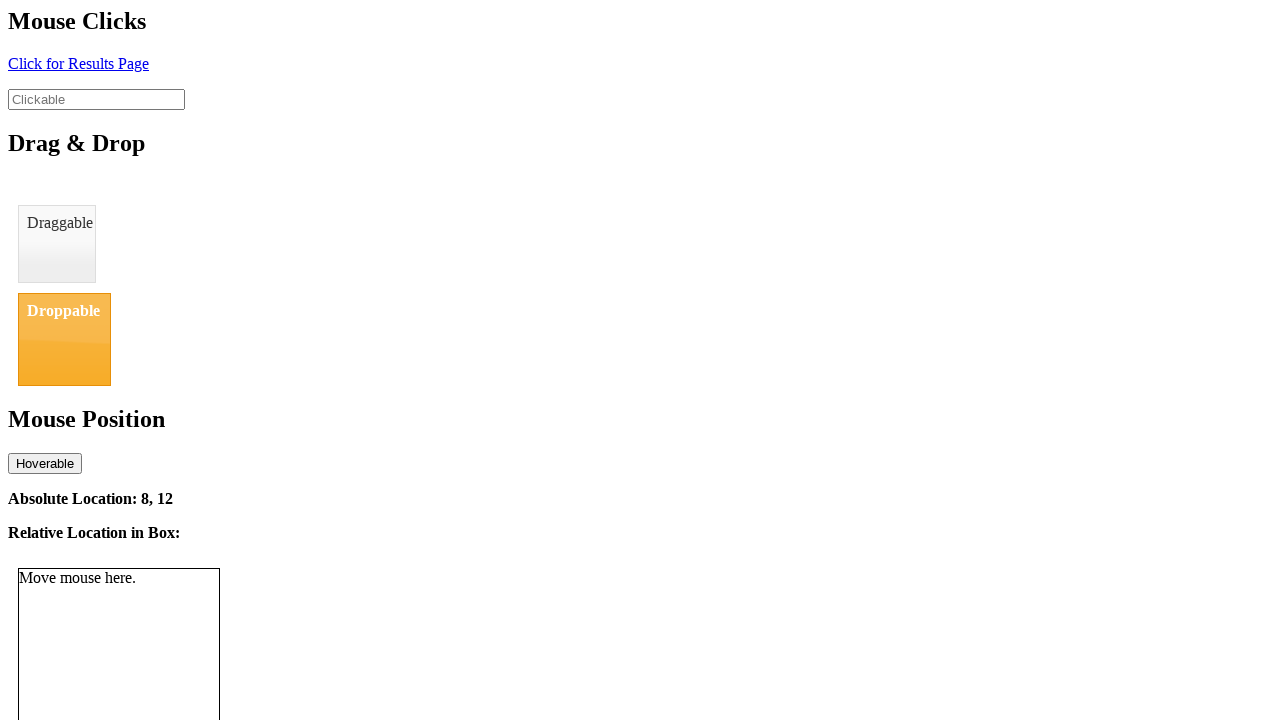